Tests hover functionality by hovering over an avatar image and verifying that additional user information (figcaption) becomes visible.

Starting URL: http://the-internet.herokuapp.com/hovers

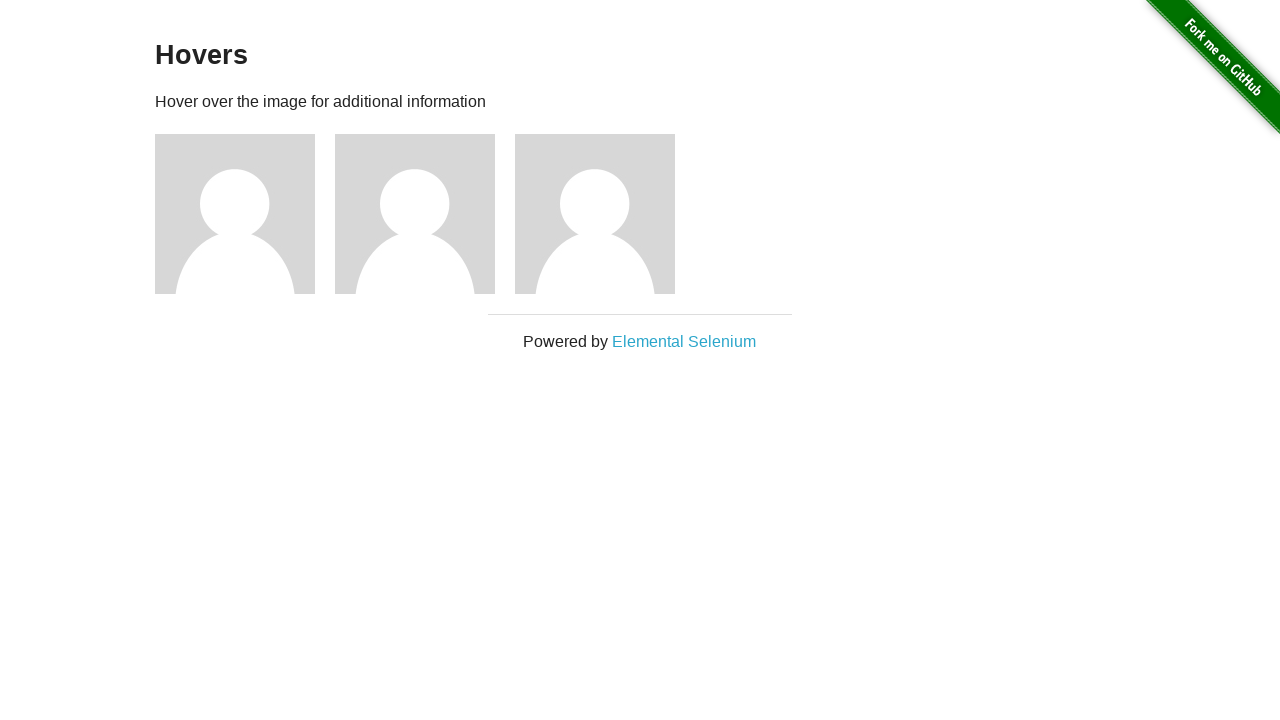

Located the first avatar figure element
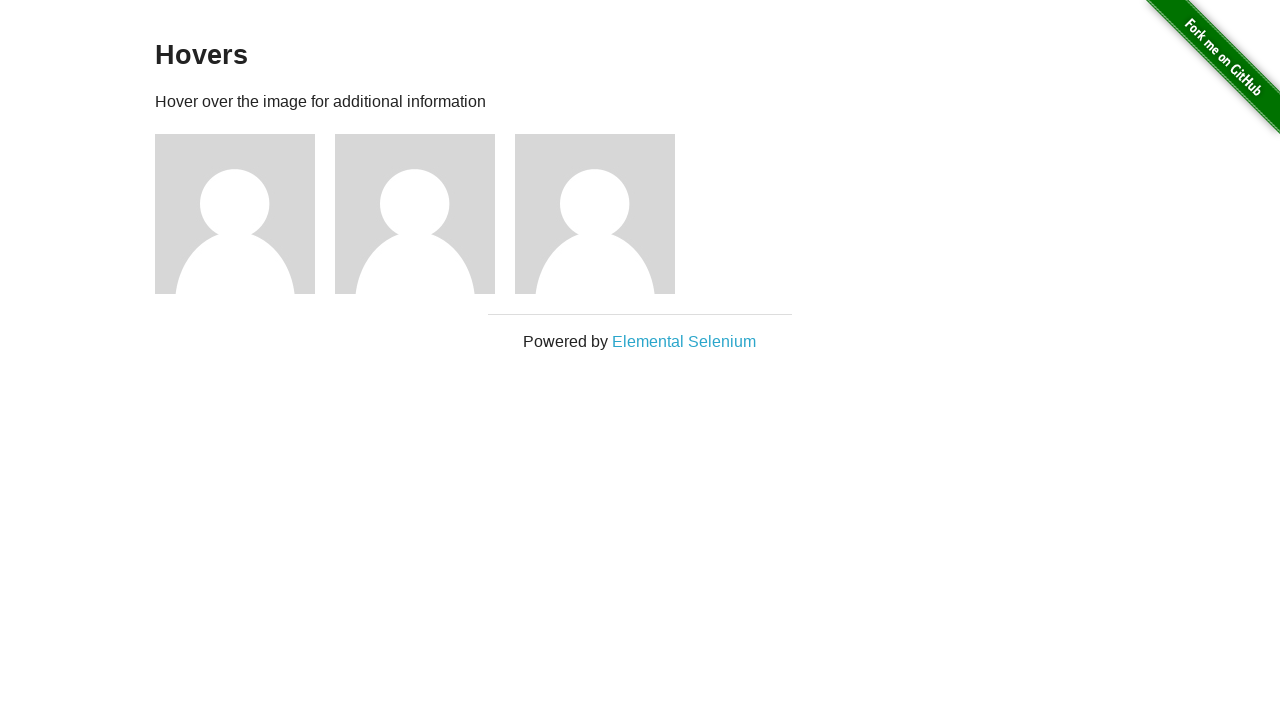

Hovered over the avatar figure to trigger hover effect at (245, 214) on .figure >> nth=0
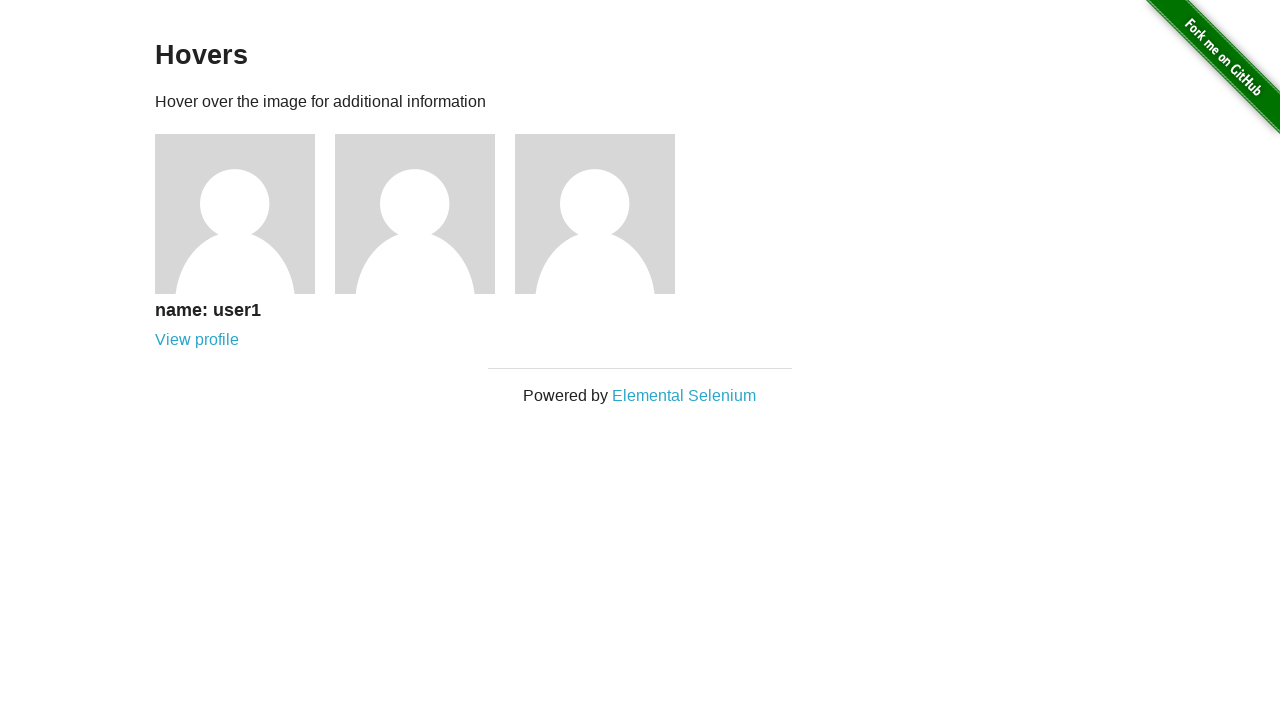

Waited for figcaption element to become visible
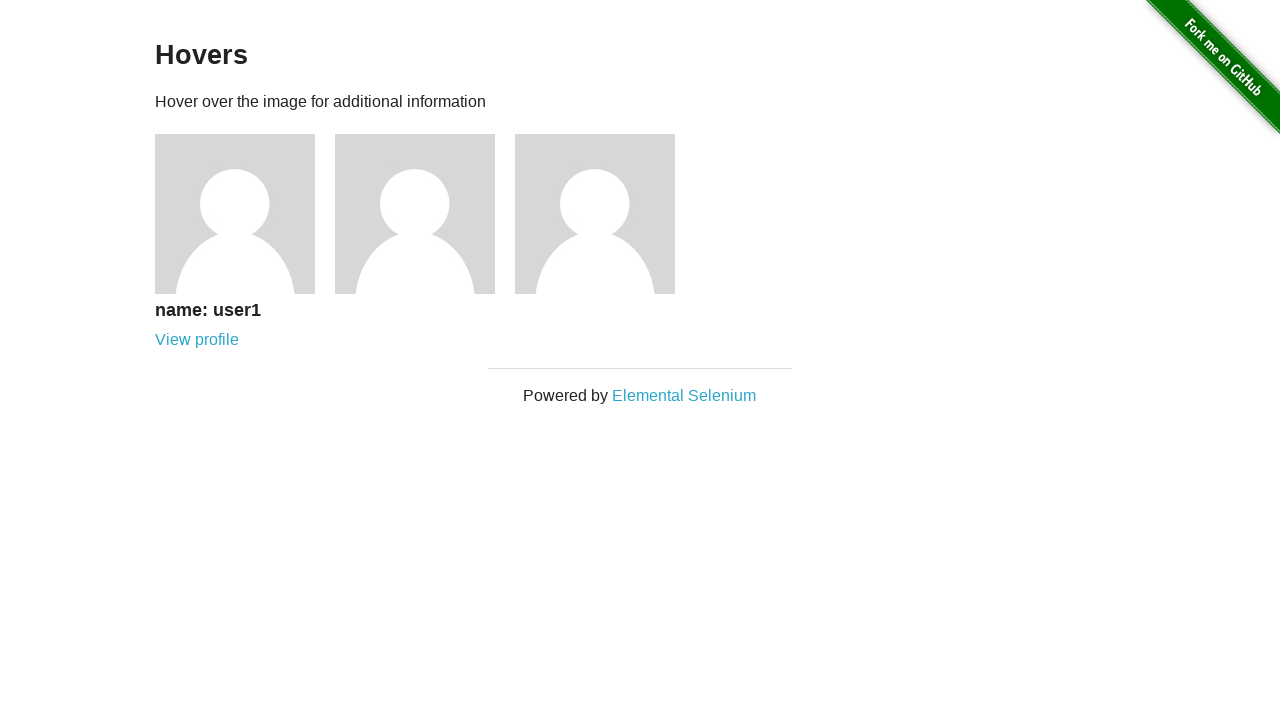

Verified that figcaption is visible
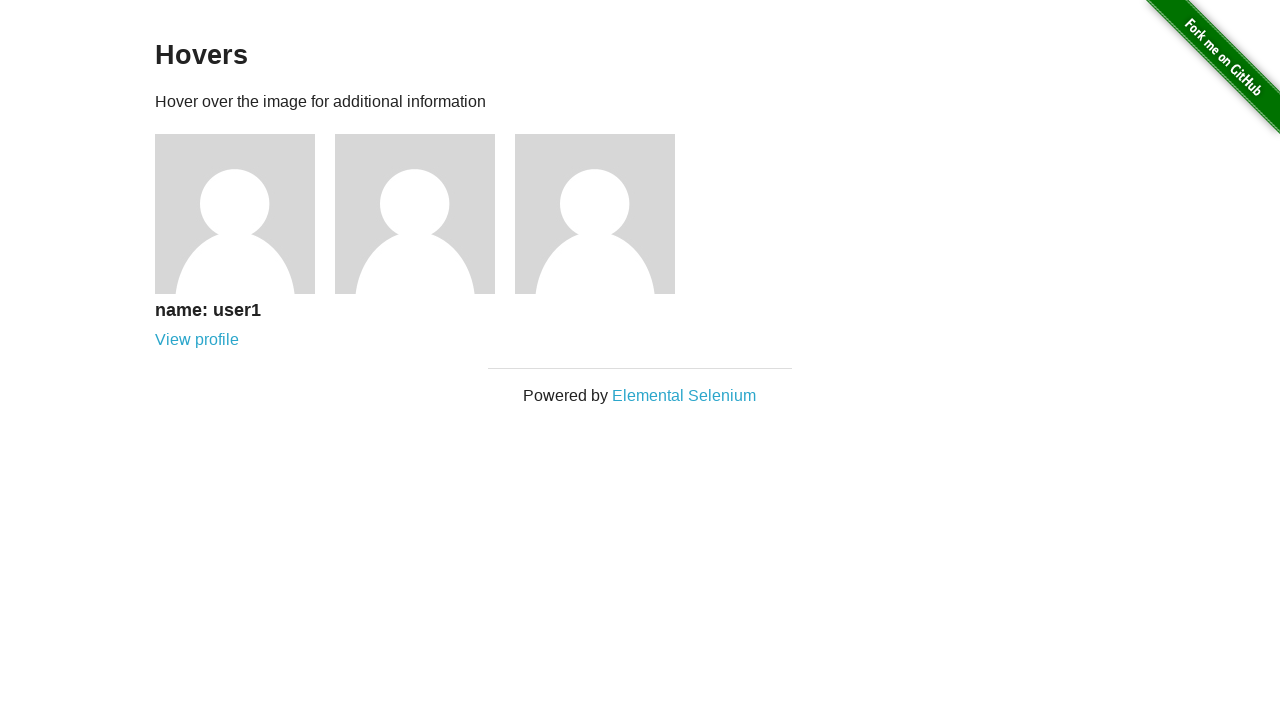

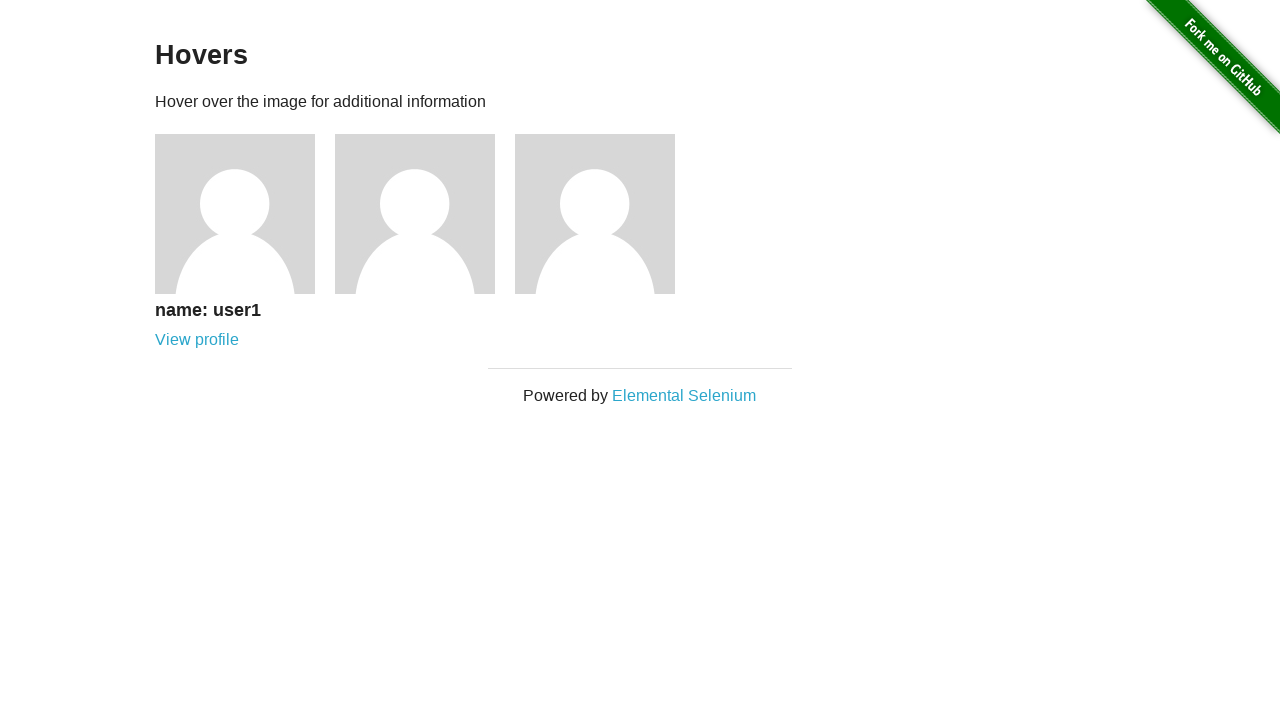